Tests checkbox functionality by ensuring both checkboxes are selected - clicks on each checkbox if it's not already selected, then verifies both are in selected state

Starting URL: https://the-internet.herokuapp.com/checkboxes

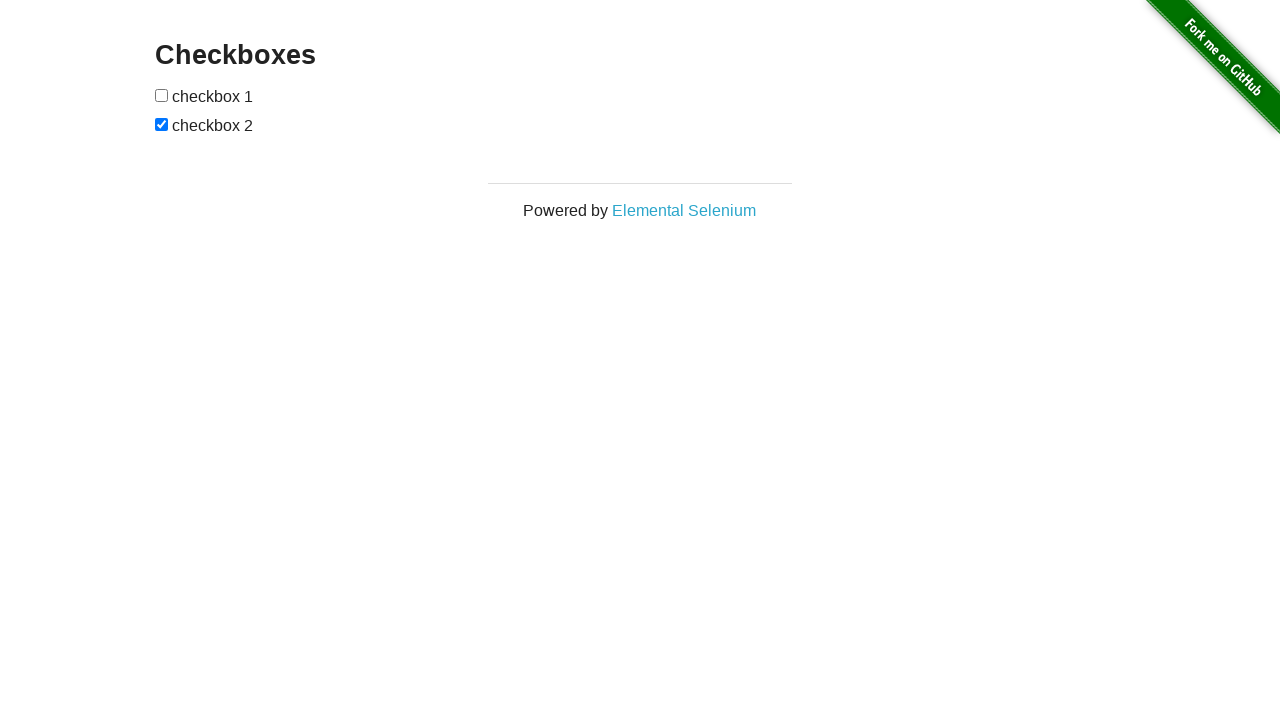

Located first checkbox element
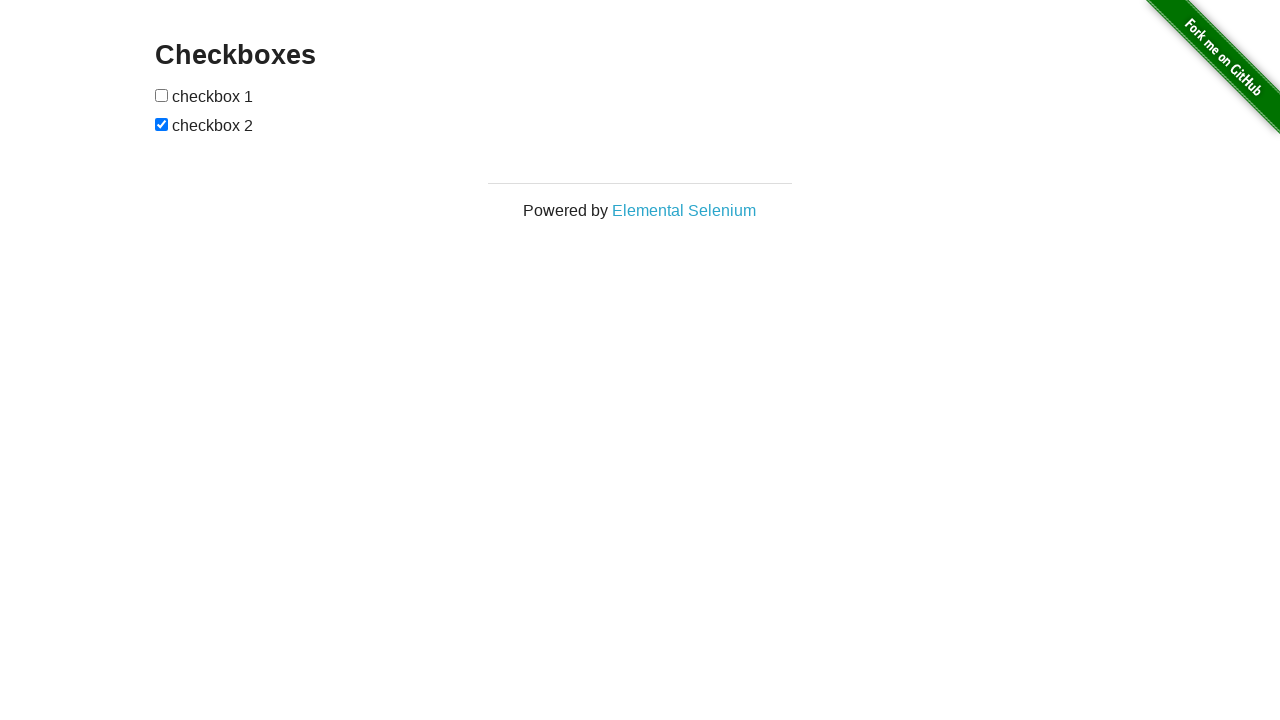

Located second checkbox element
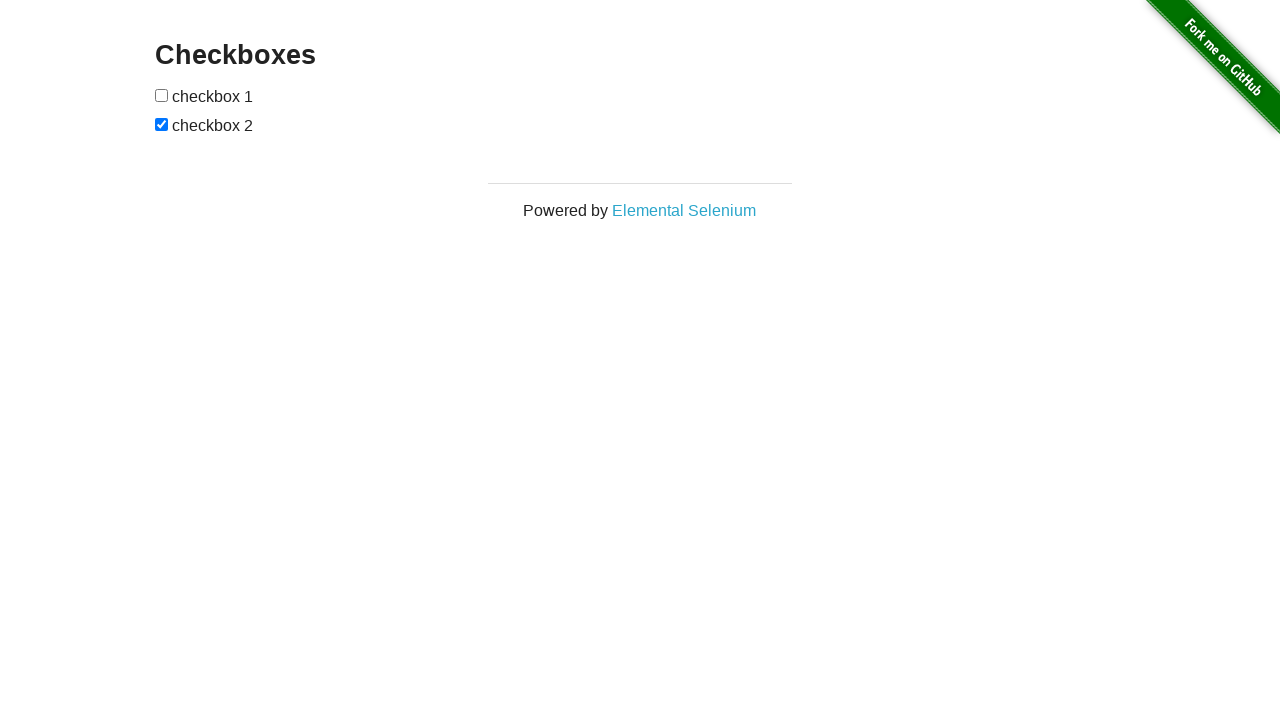

Checked if first checkbox is selected
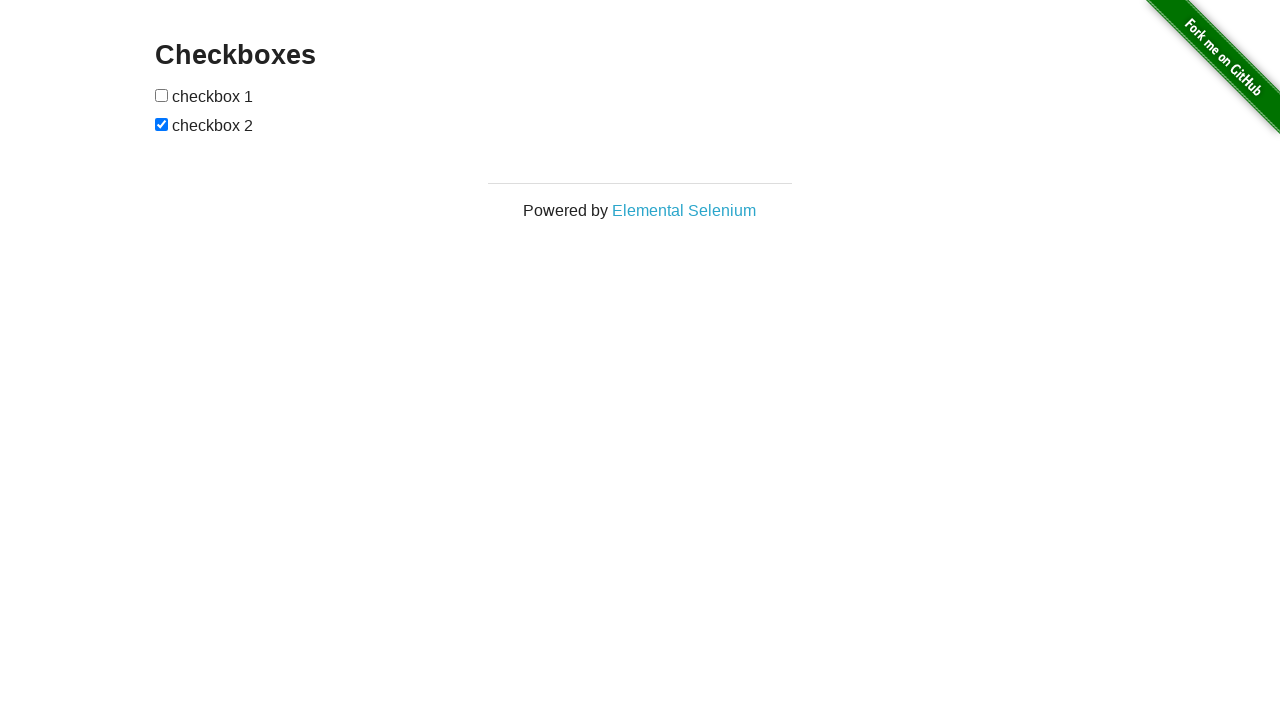

Clicked first checkbox to select it at (162, 95) on (//input[@type='checkbox'])[1]
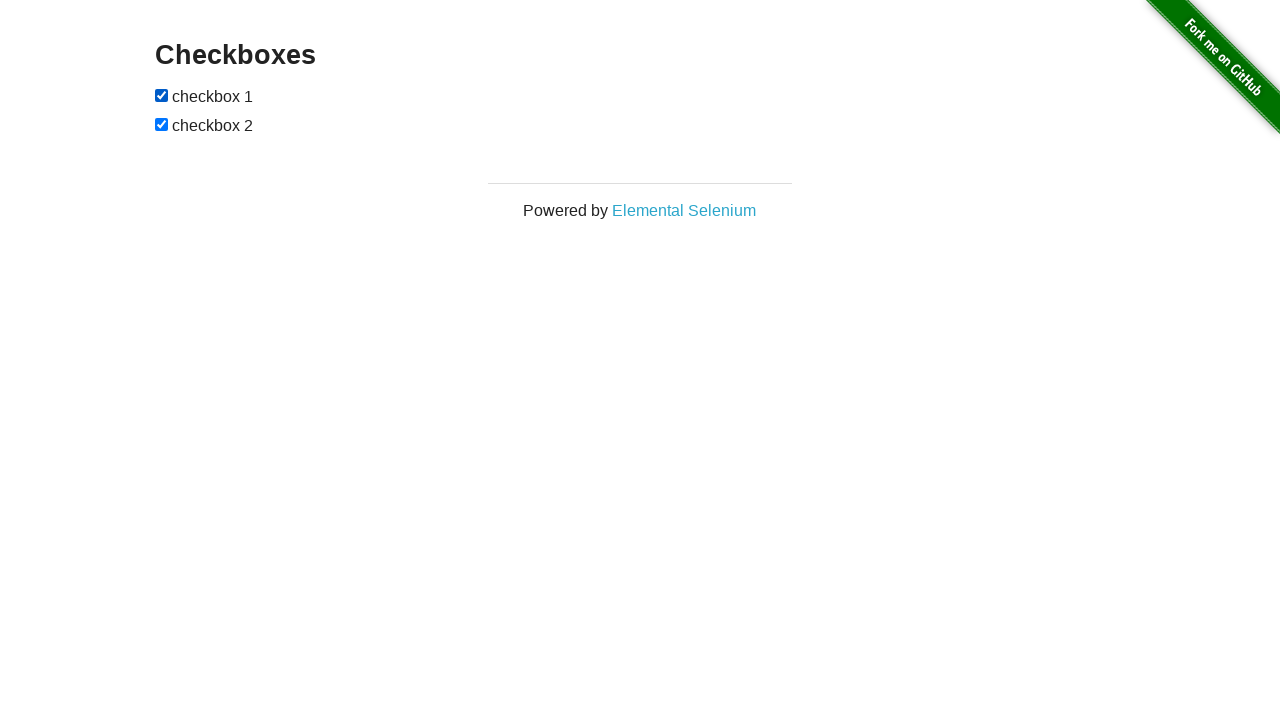

Second checkbox is already selected
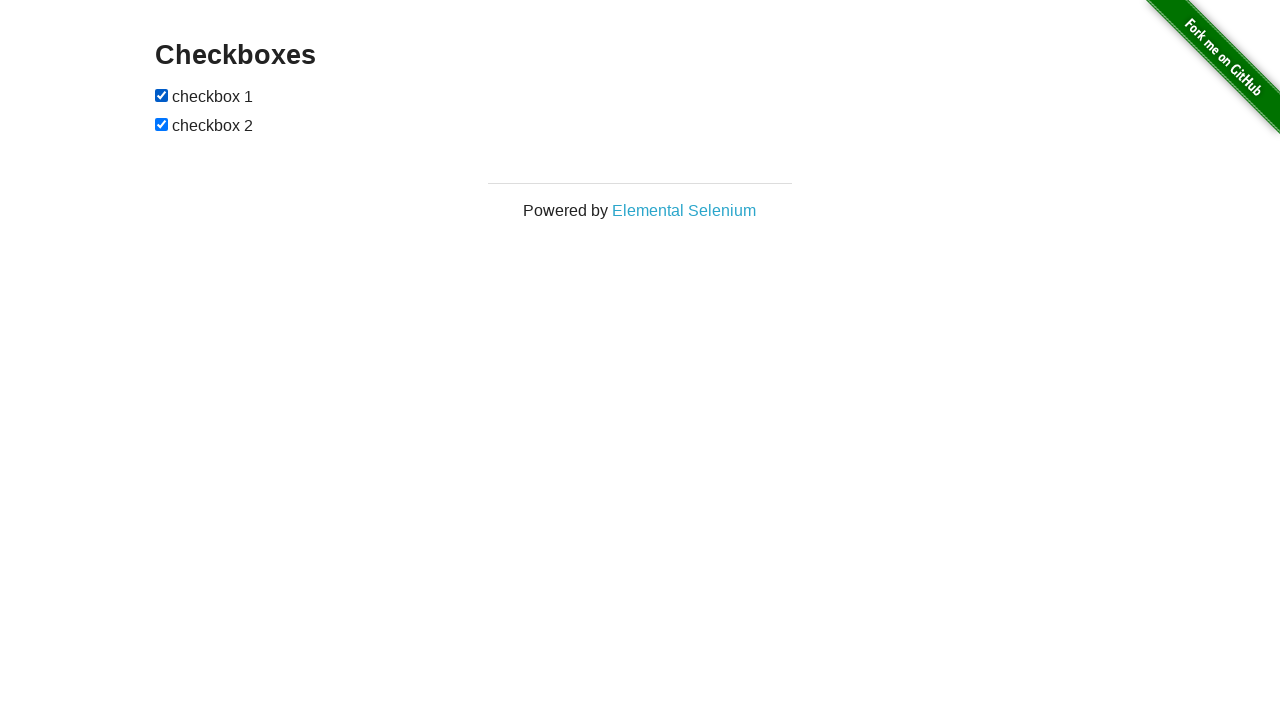

Verified first checkbox is selected
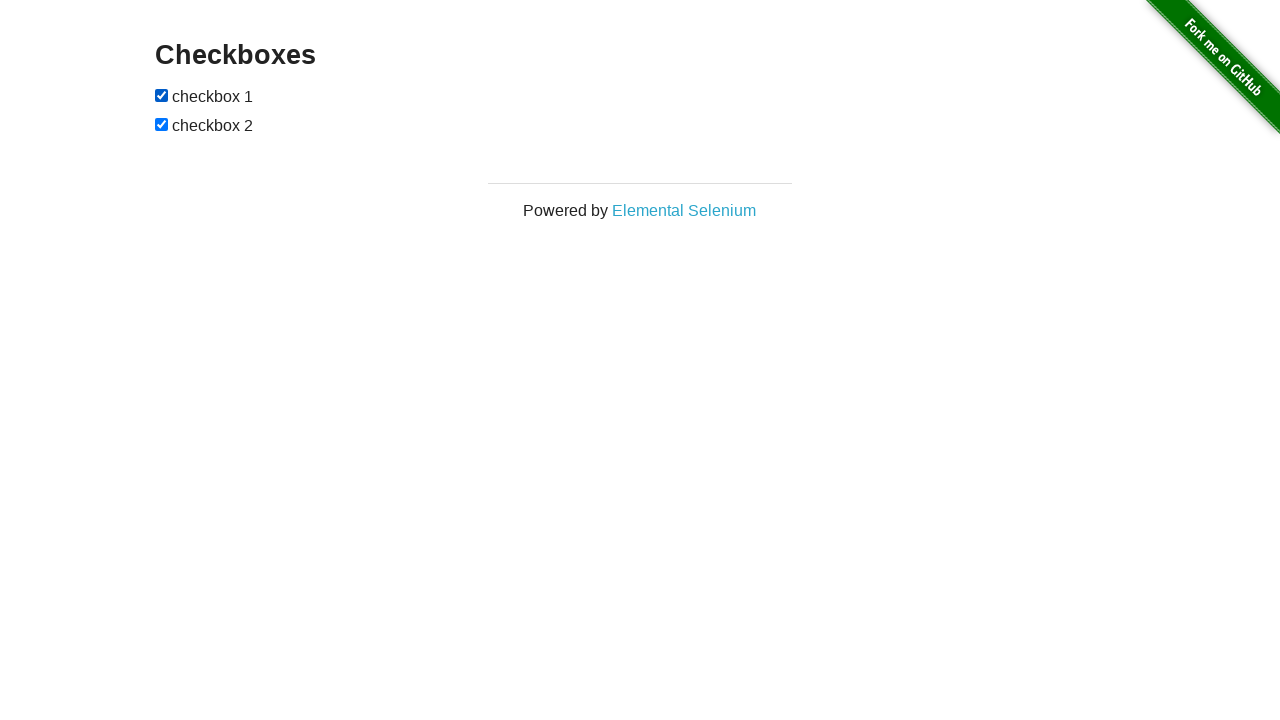

Verified second checkbox is selected
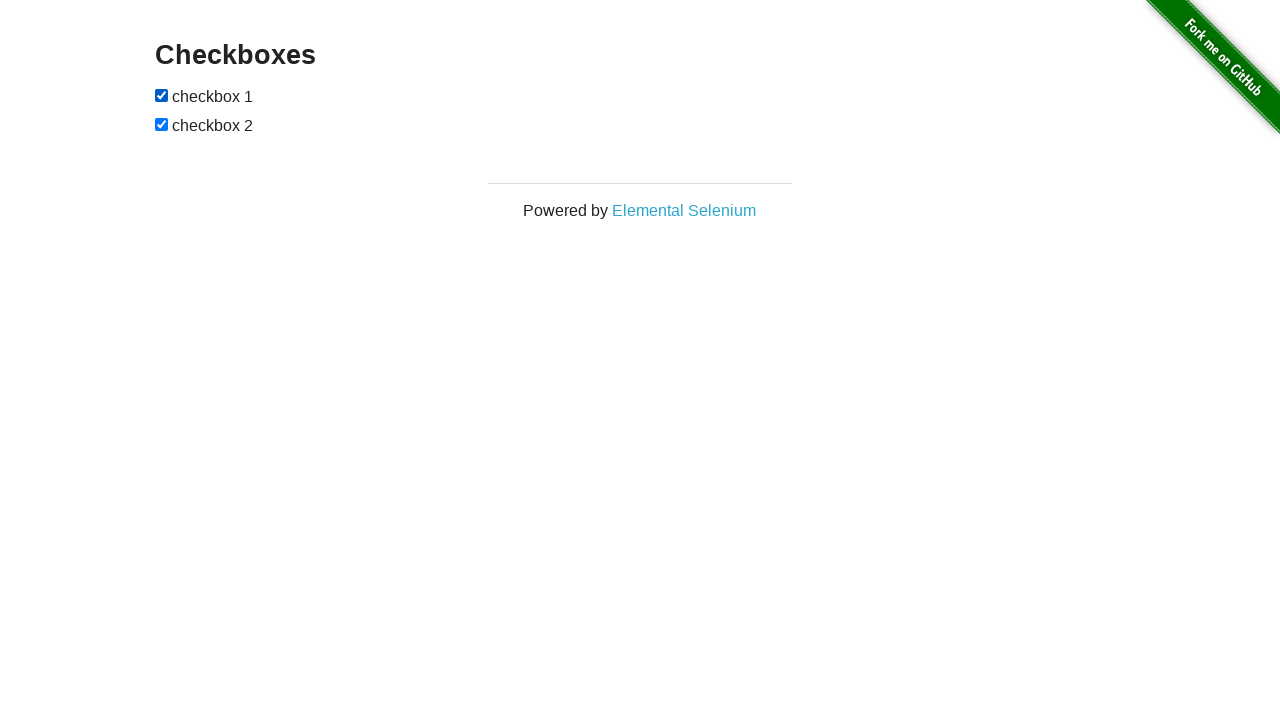

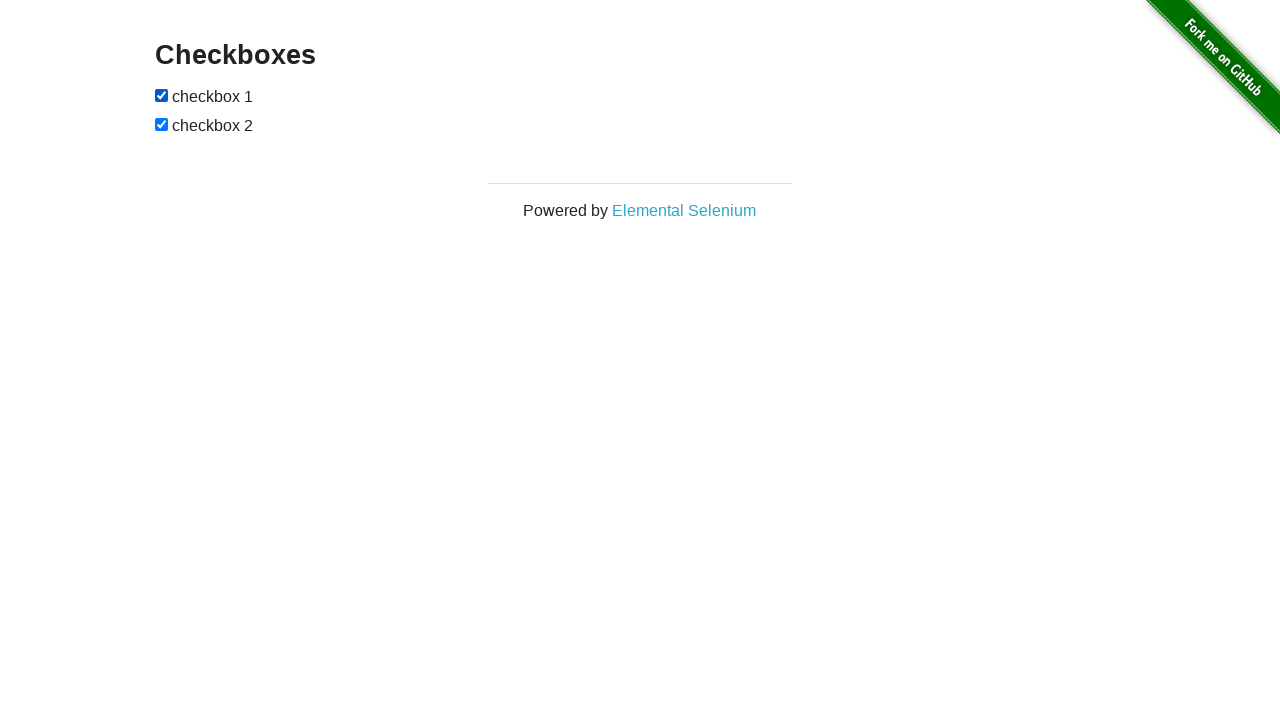